Makes a second move in the checkers game by selecting and moving another piece

Starting URL: https://www.gamesforthebrain.com/game/checkers/

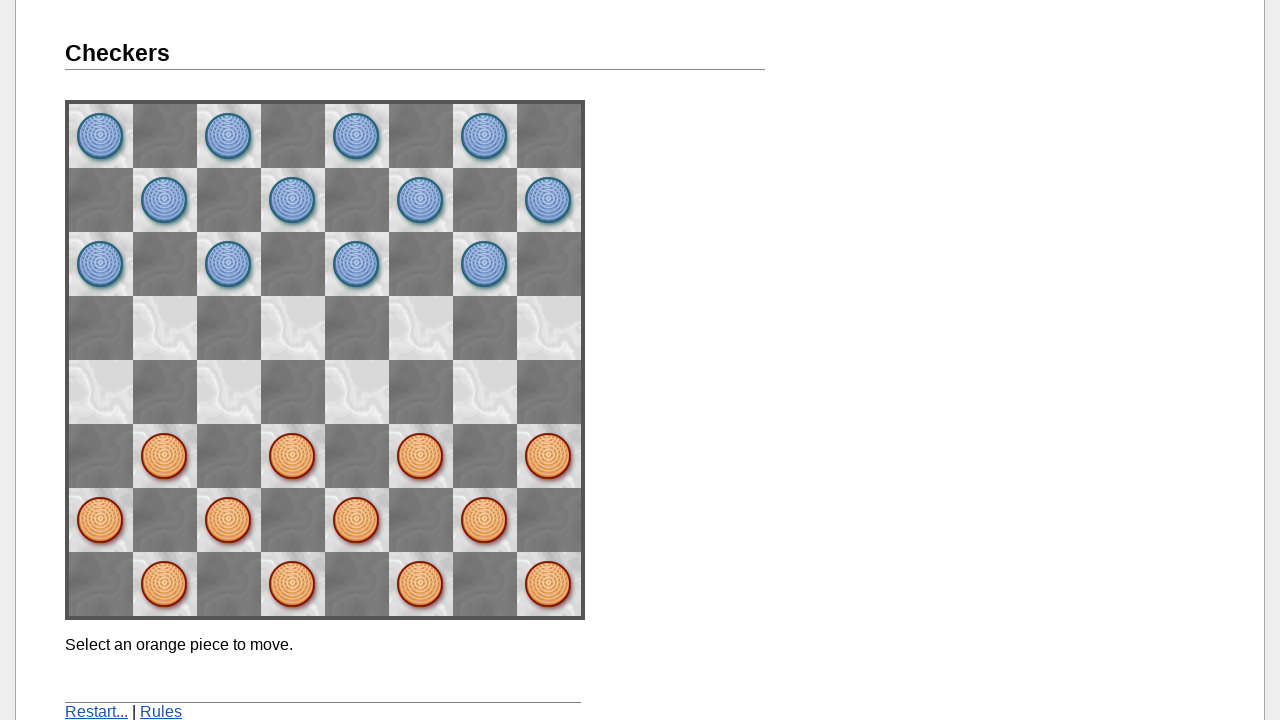

Clicked on piece at position 42 to select it at (293, 456) on [name='space42']
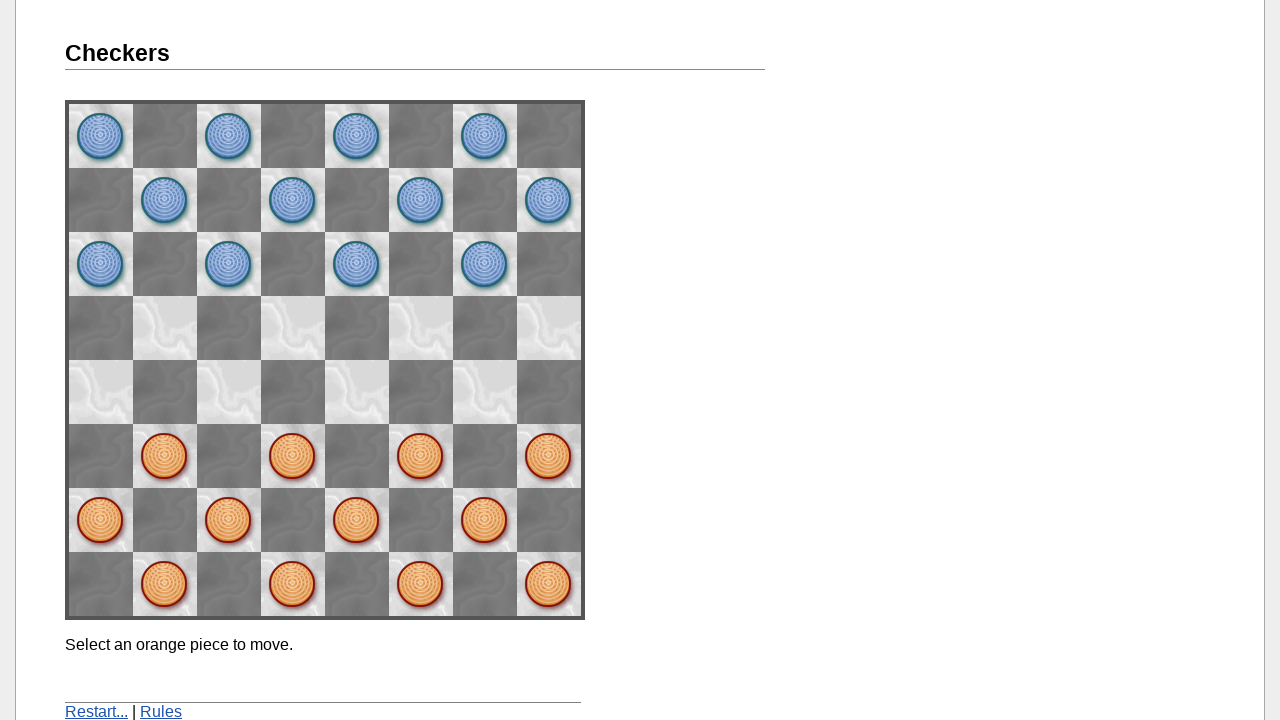

Clicked on position 33 to move the selected piece at (357, 392) on [name='space33']
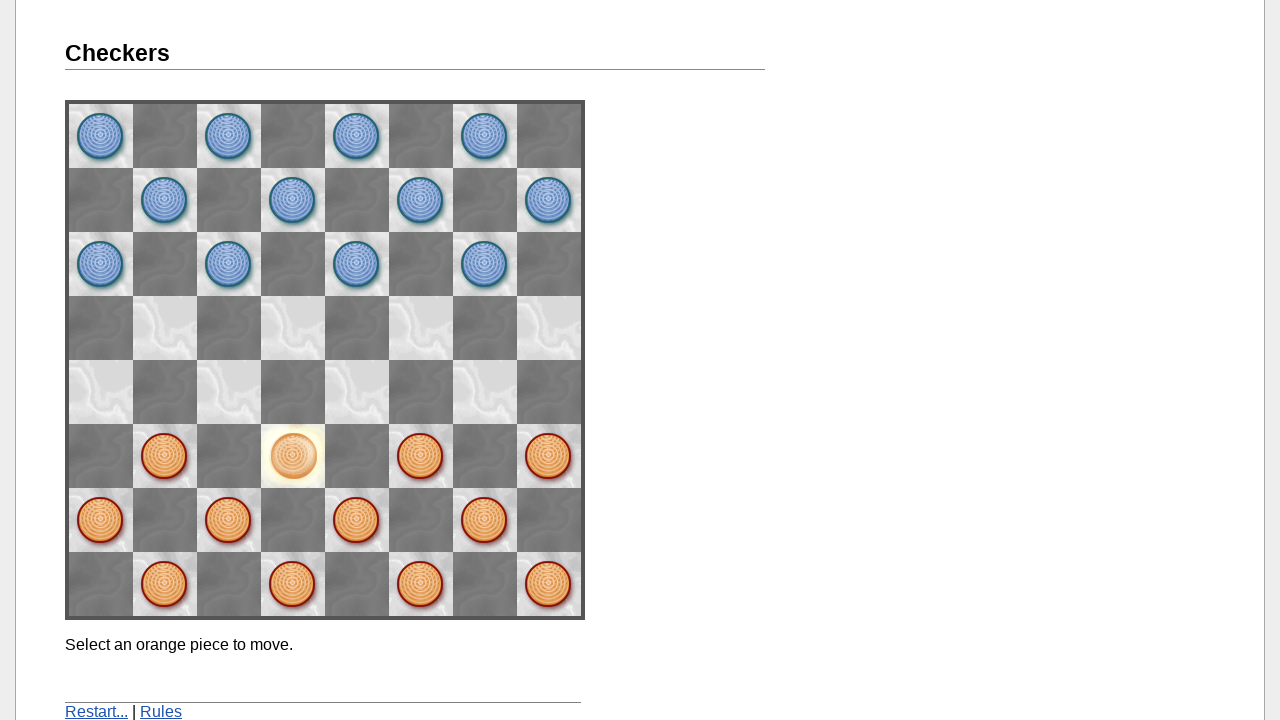

Retrieved image source from position 33 to verify piece movement
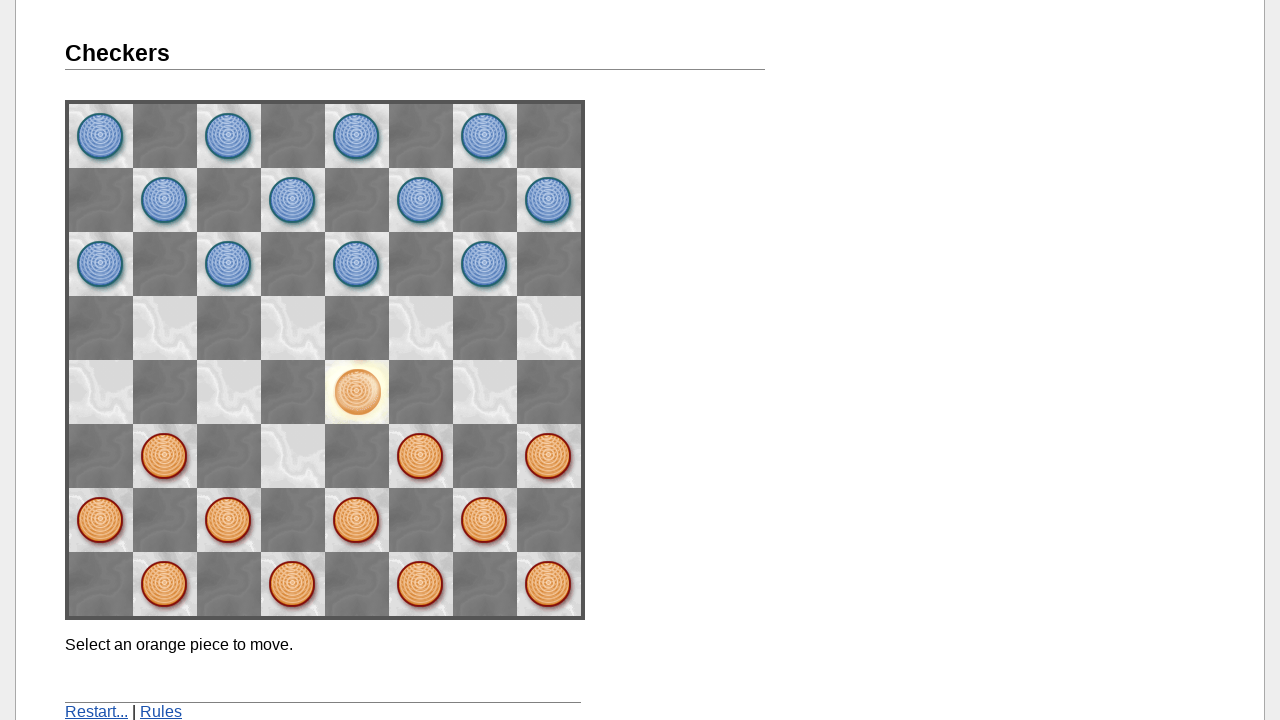

Verified that the piece at position 33 is the correct player piece
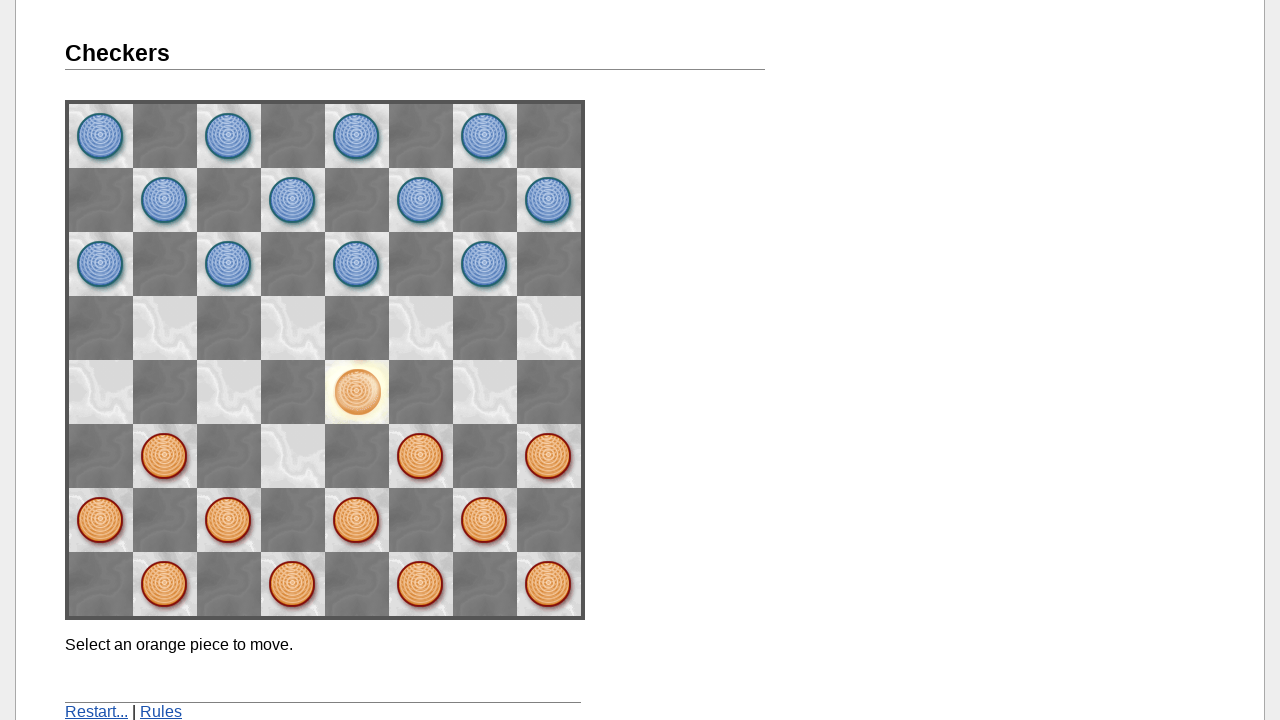

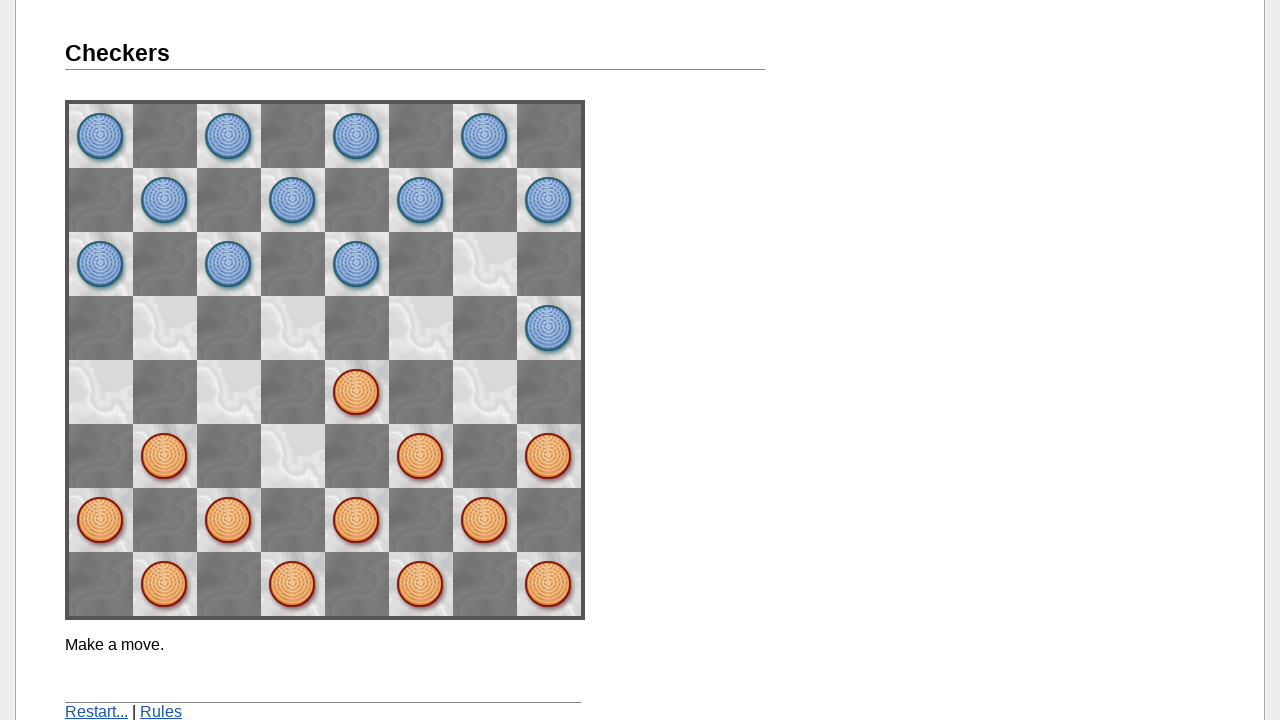